Tests multiple pages on a large viewport (1920x1080) by navigating to various endpoints and verifying they load successfully

Starting URL: https://nyxia.vercel.app/

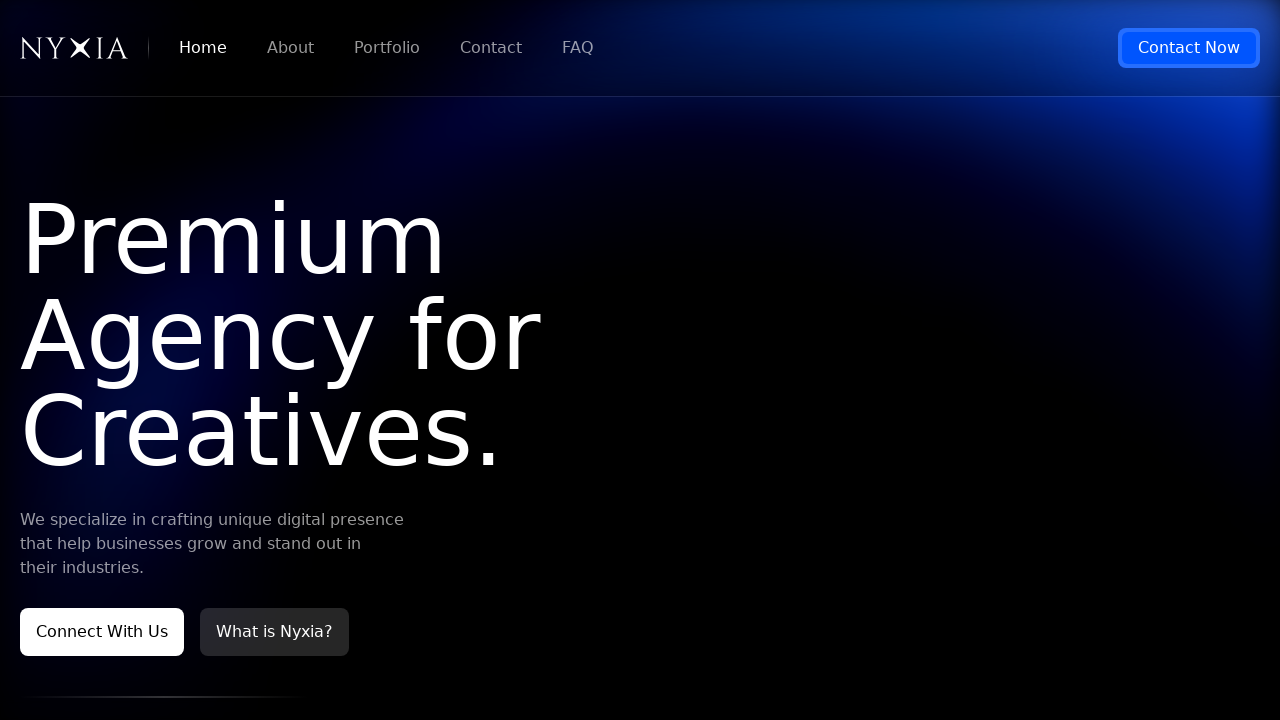

Set viewport to large size (1920x1080)
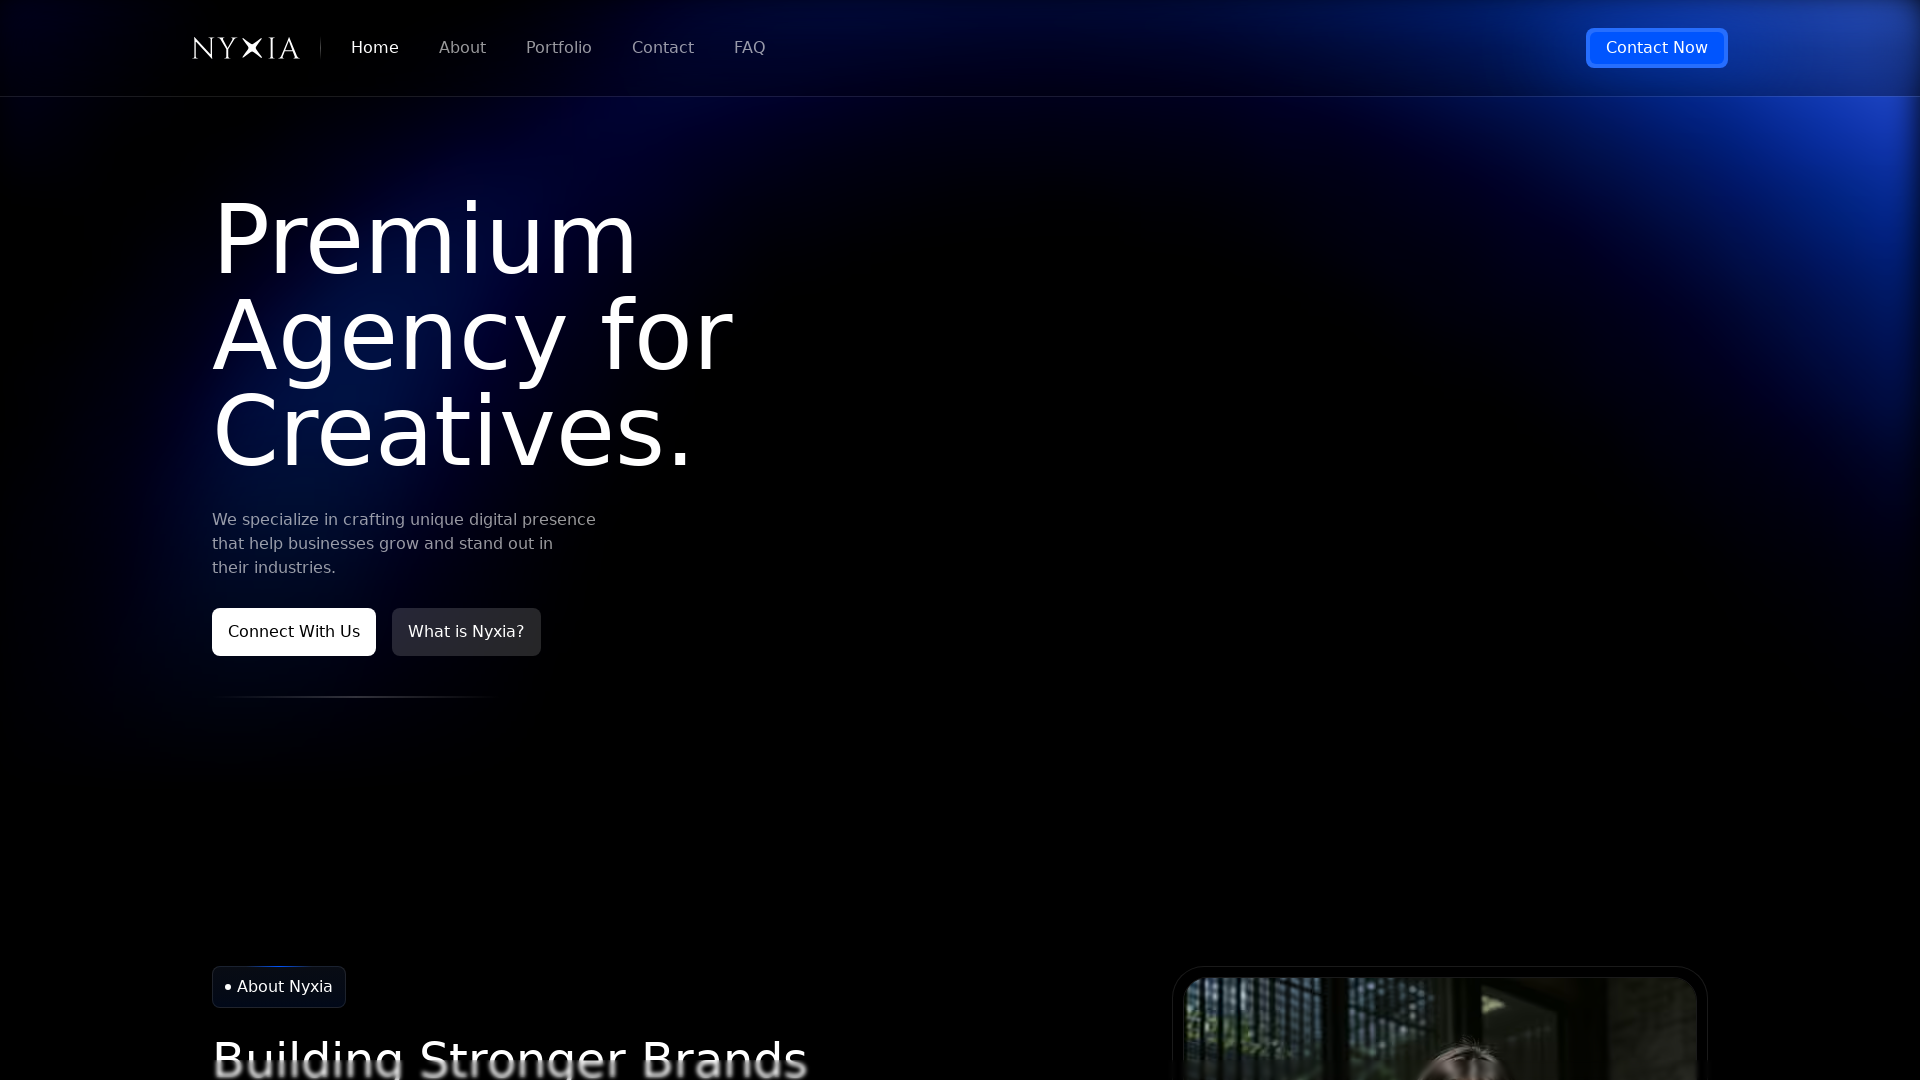

Home page content loaded (domcontentloaded)
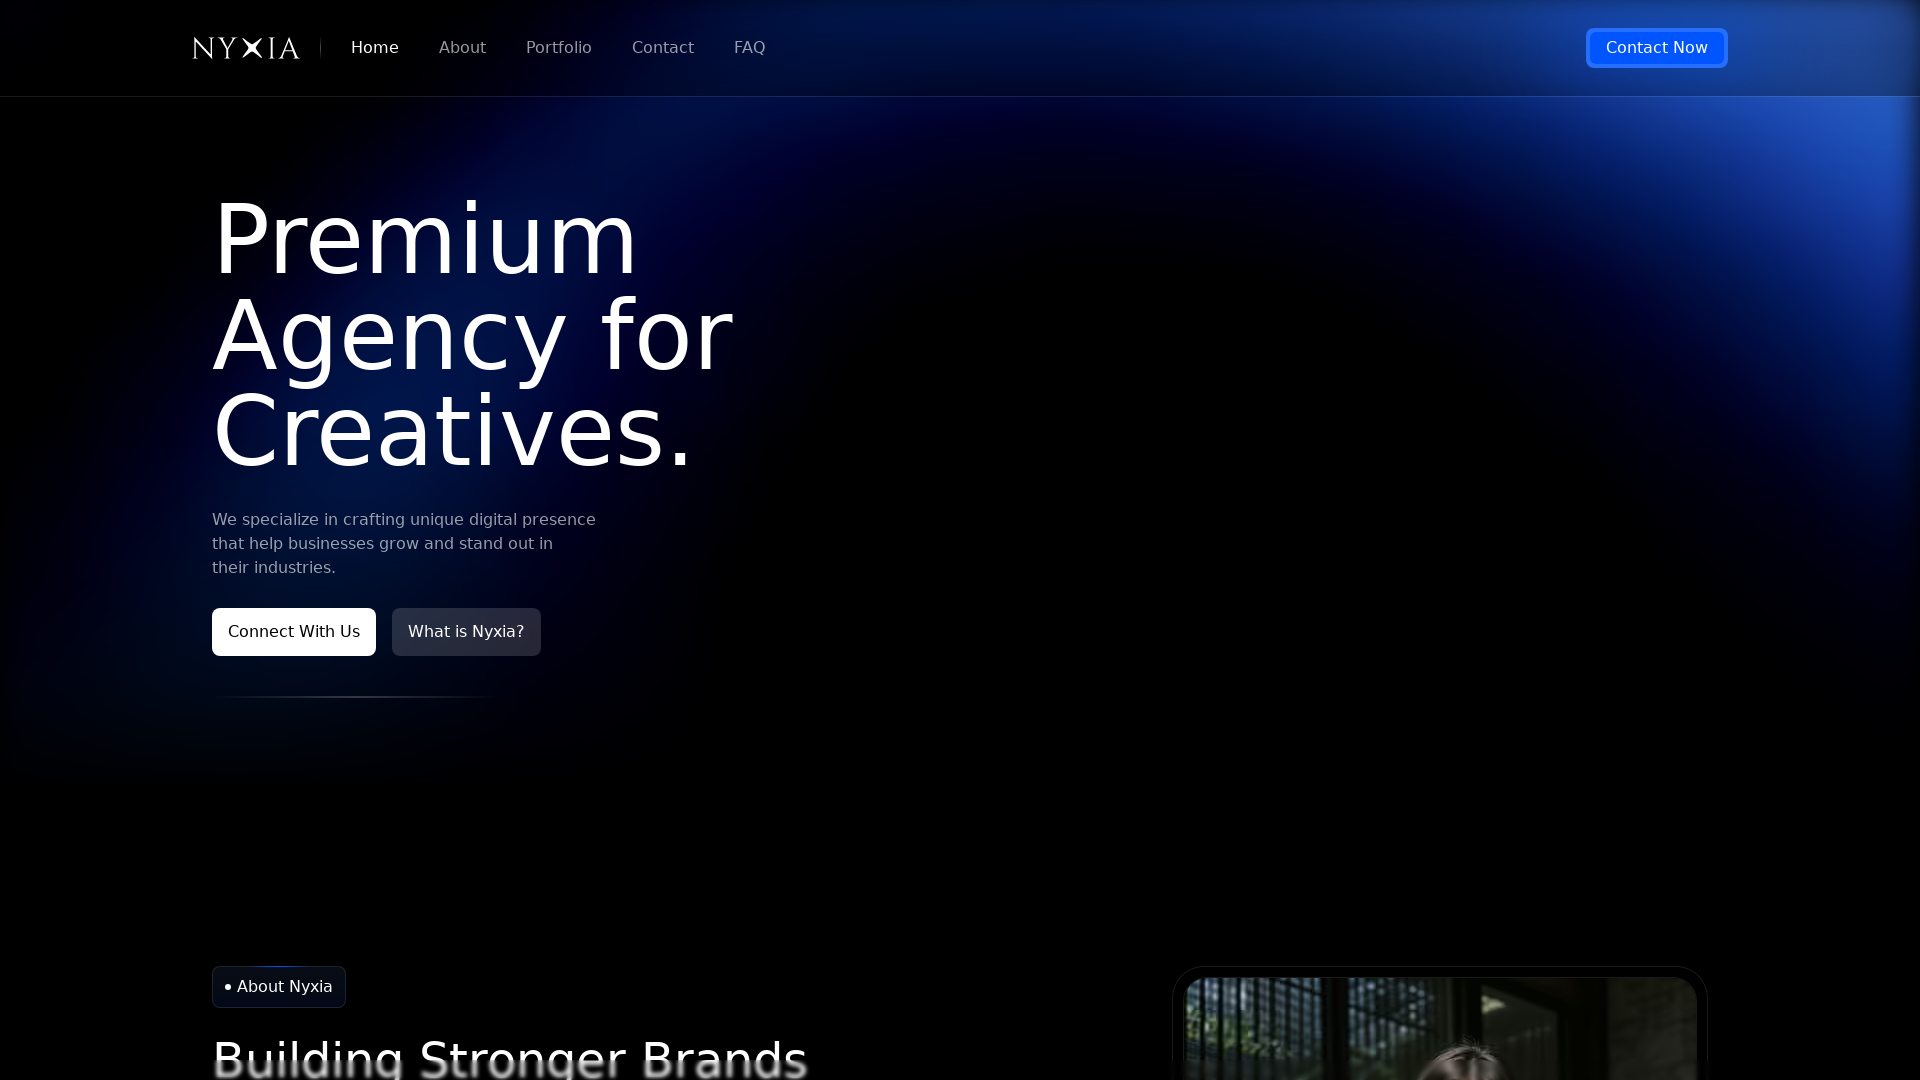

Navigated to /commands page
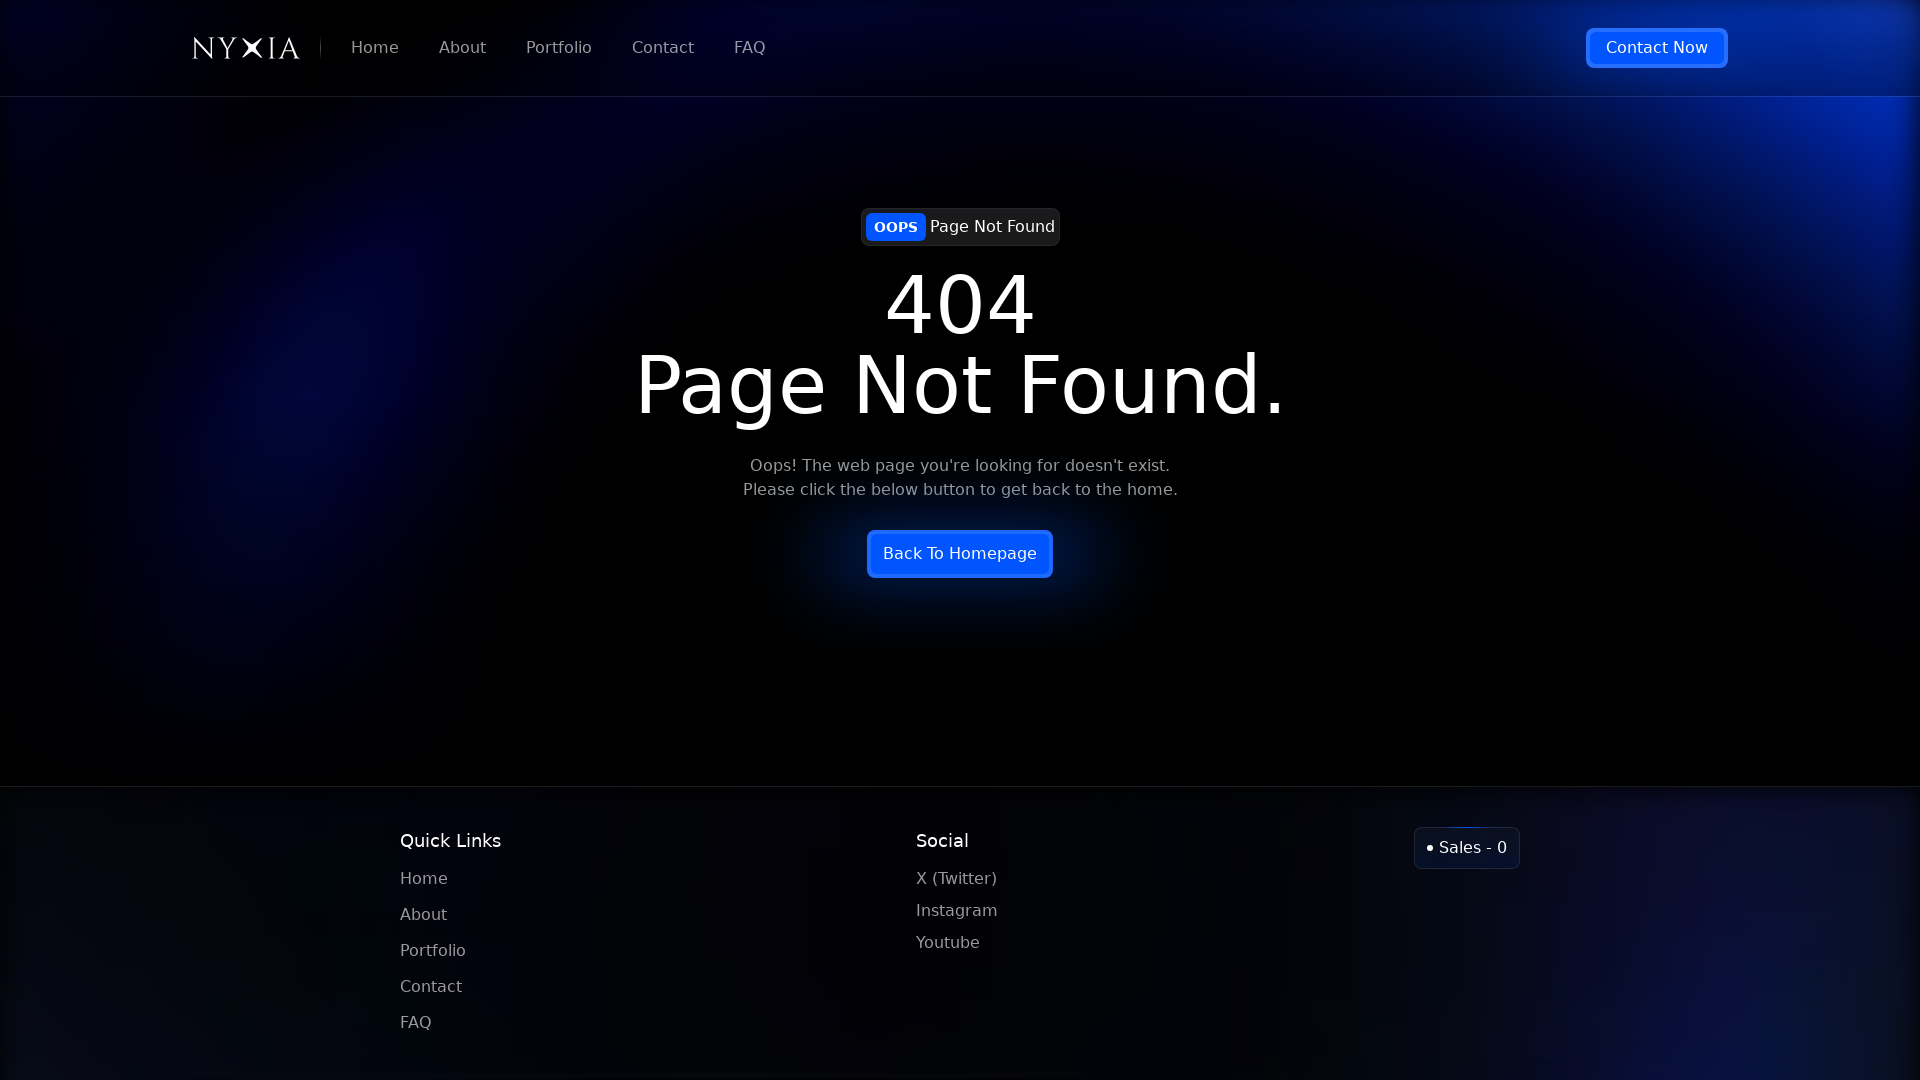

Commands page content loaded (domcontentloaded)
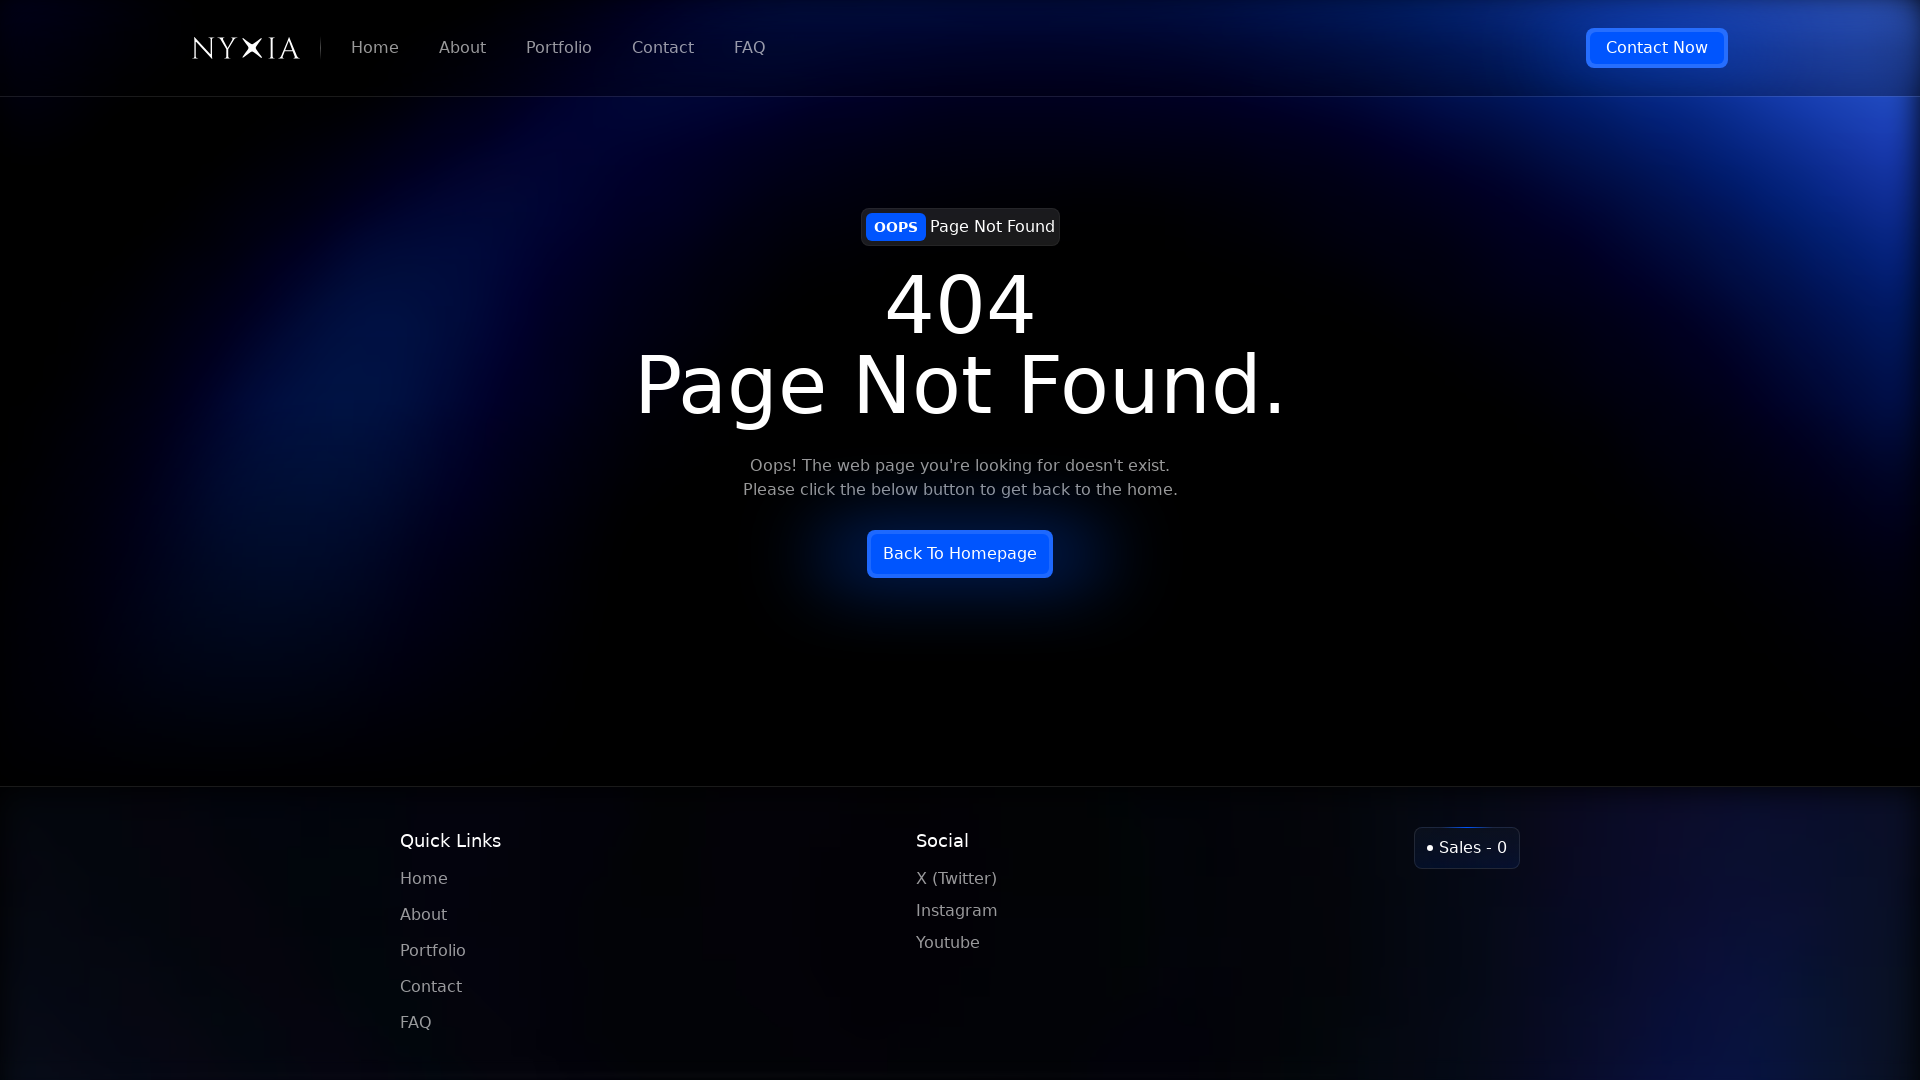

Navigated to /auth/login page
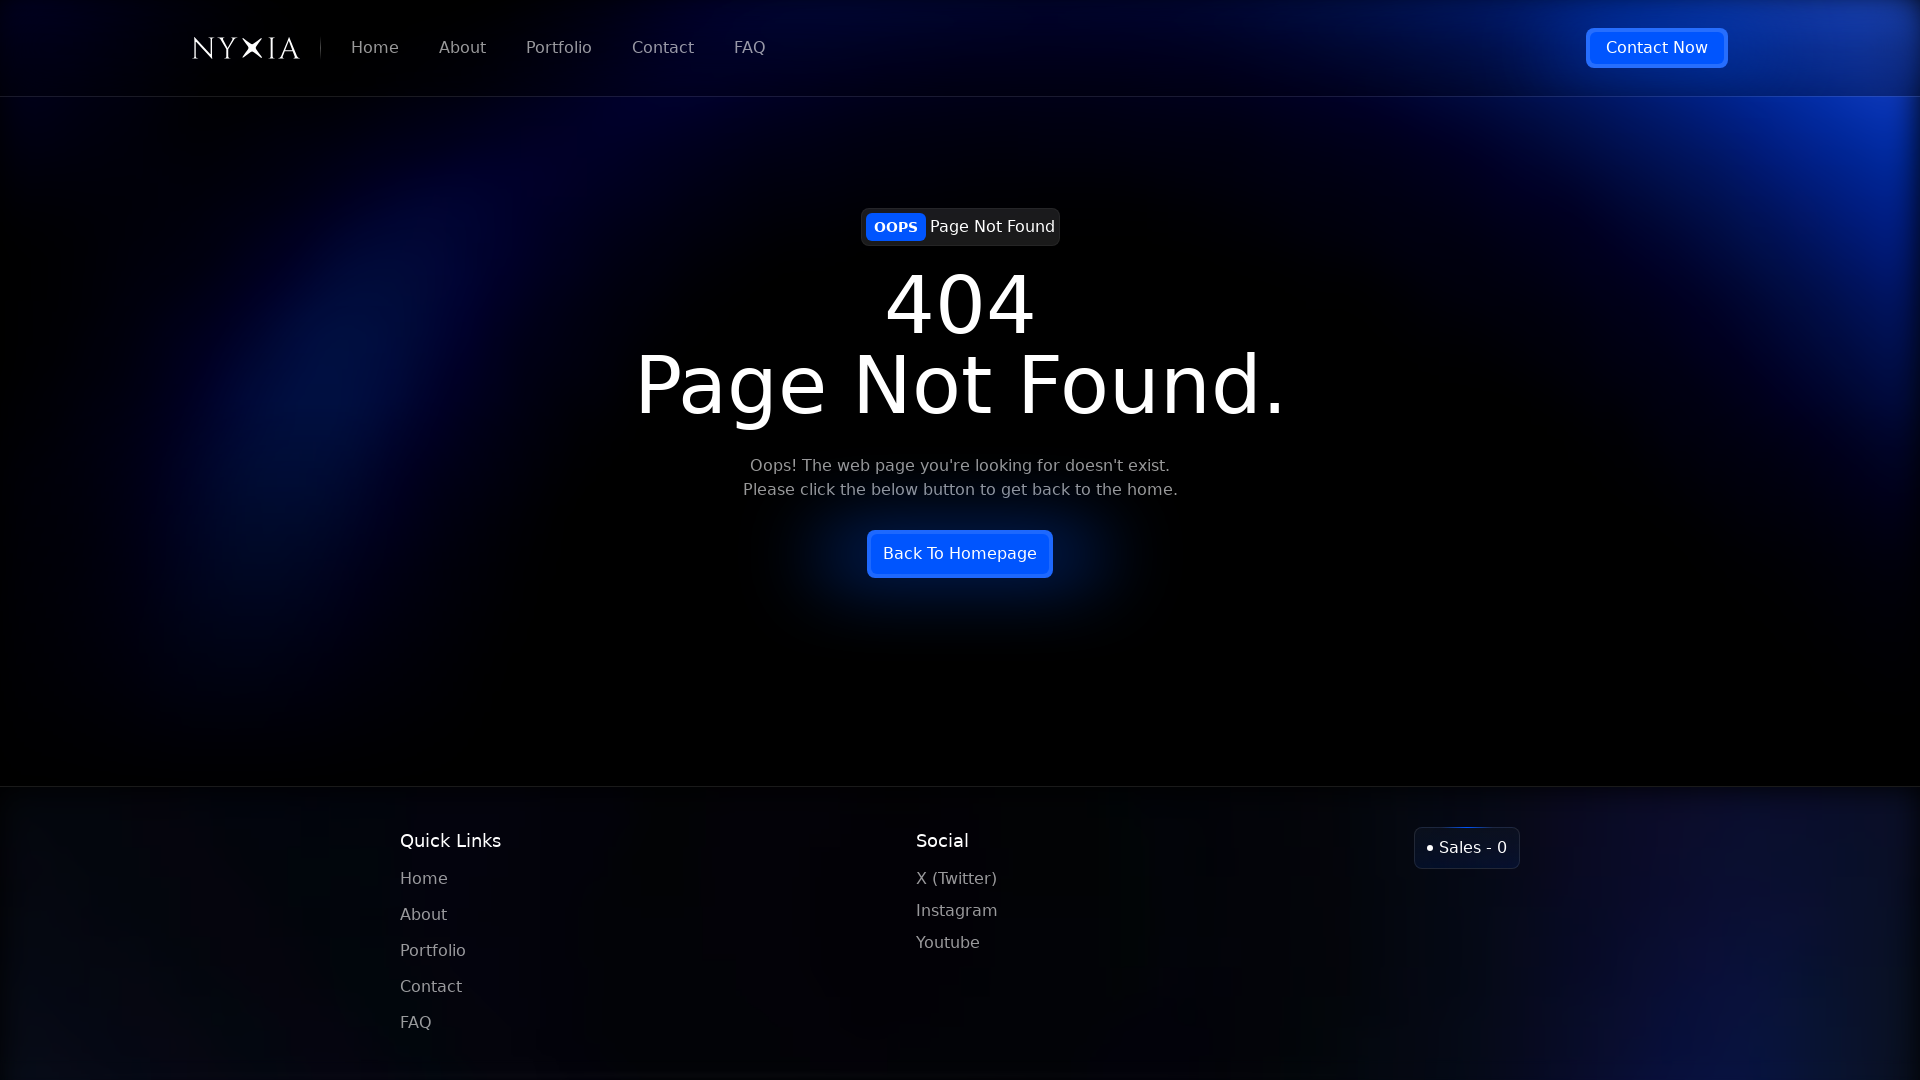

Login page content loaded (domcontentloaded)
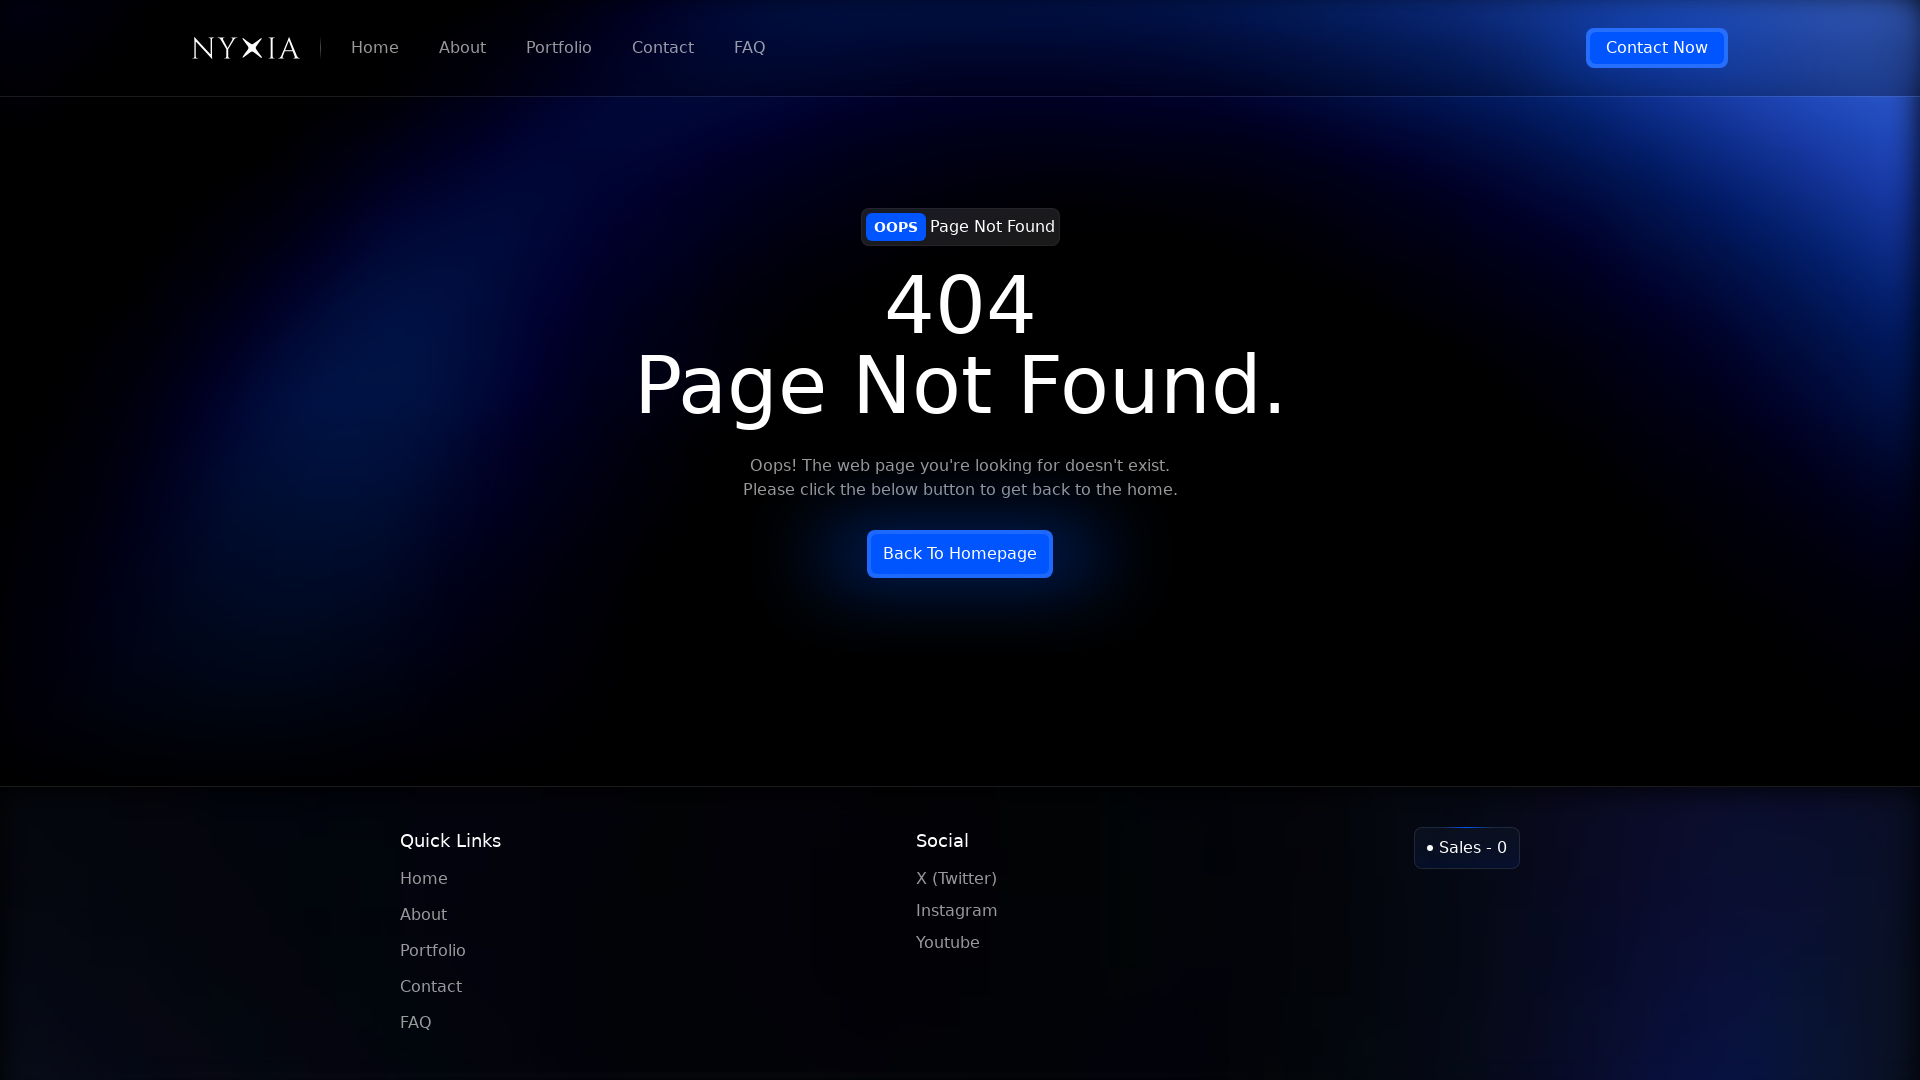

Navigated to /legal/privacy-policy page
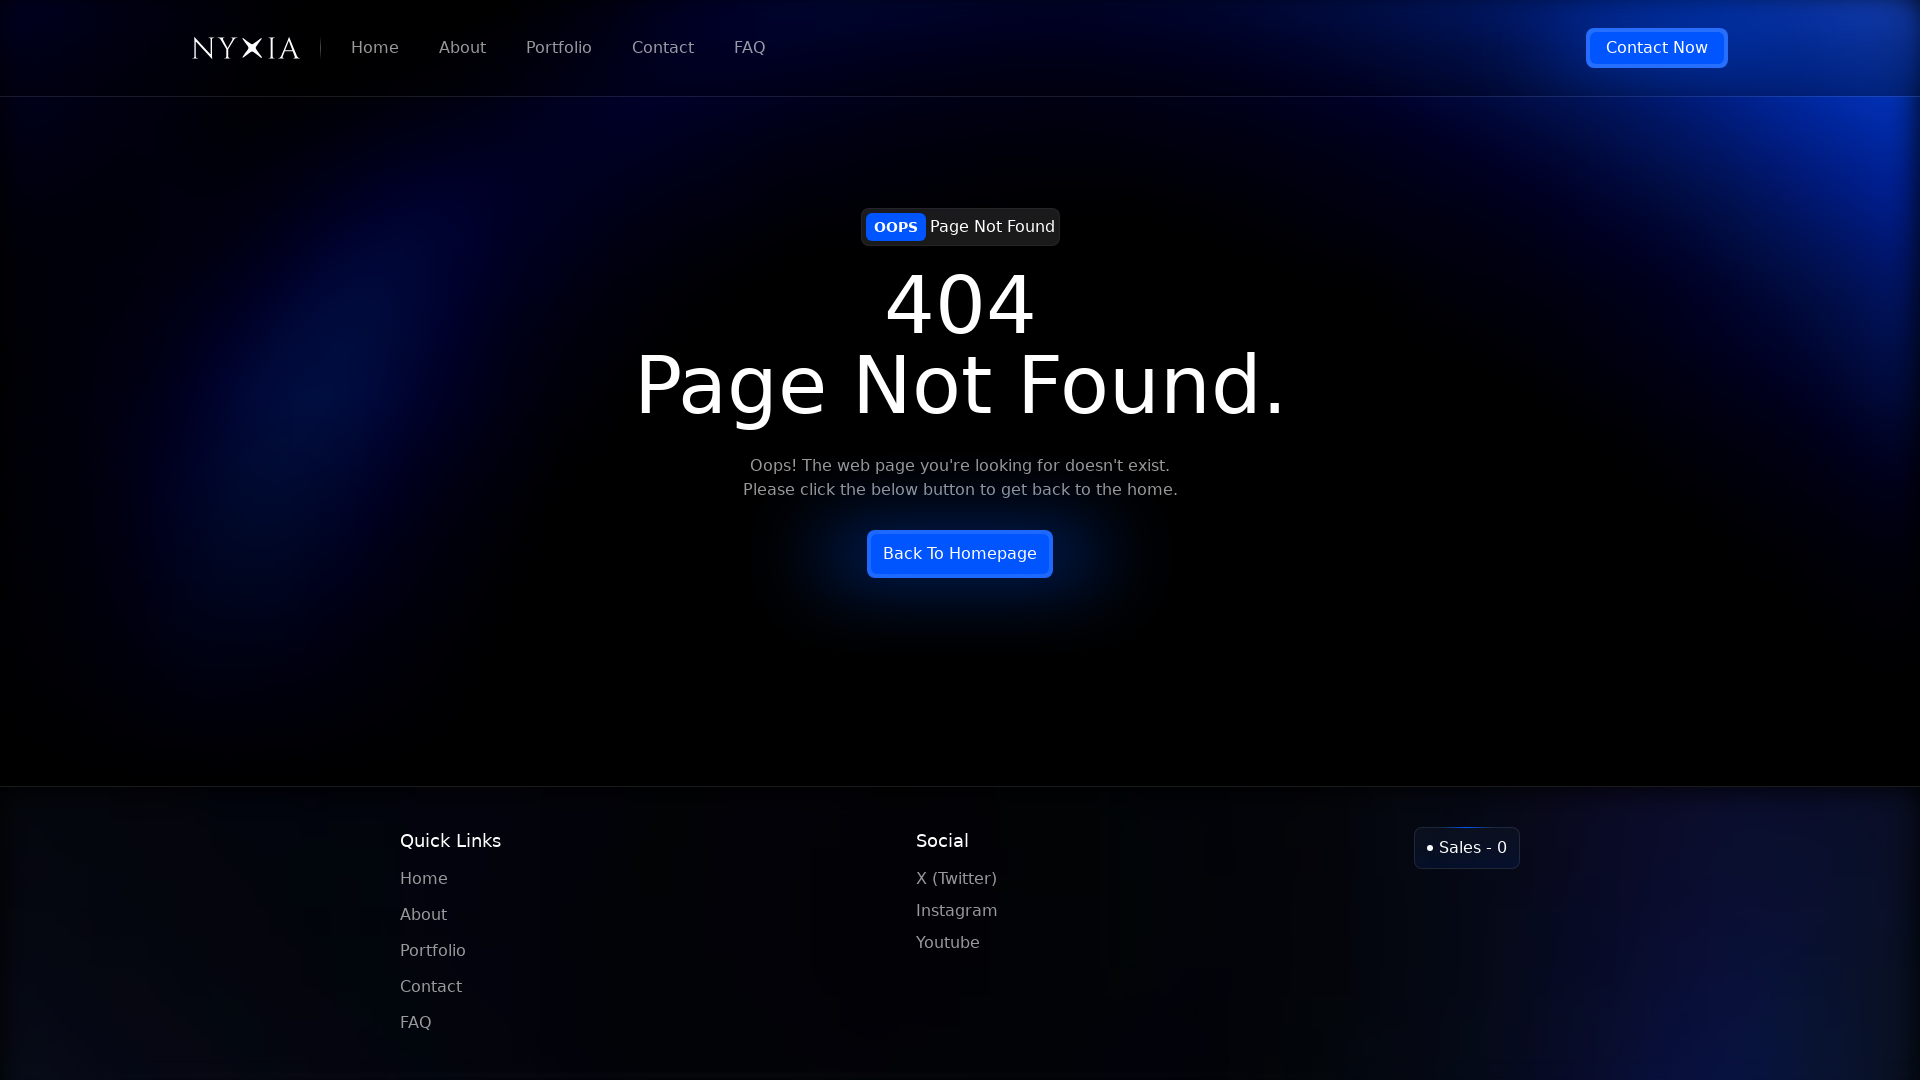

Privacy policy page content loaded (domcontentloaded)
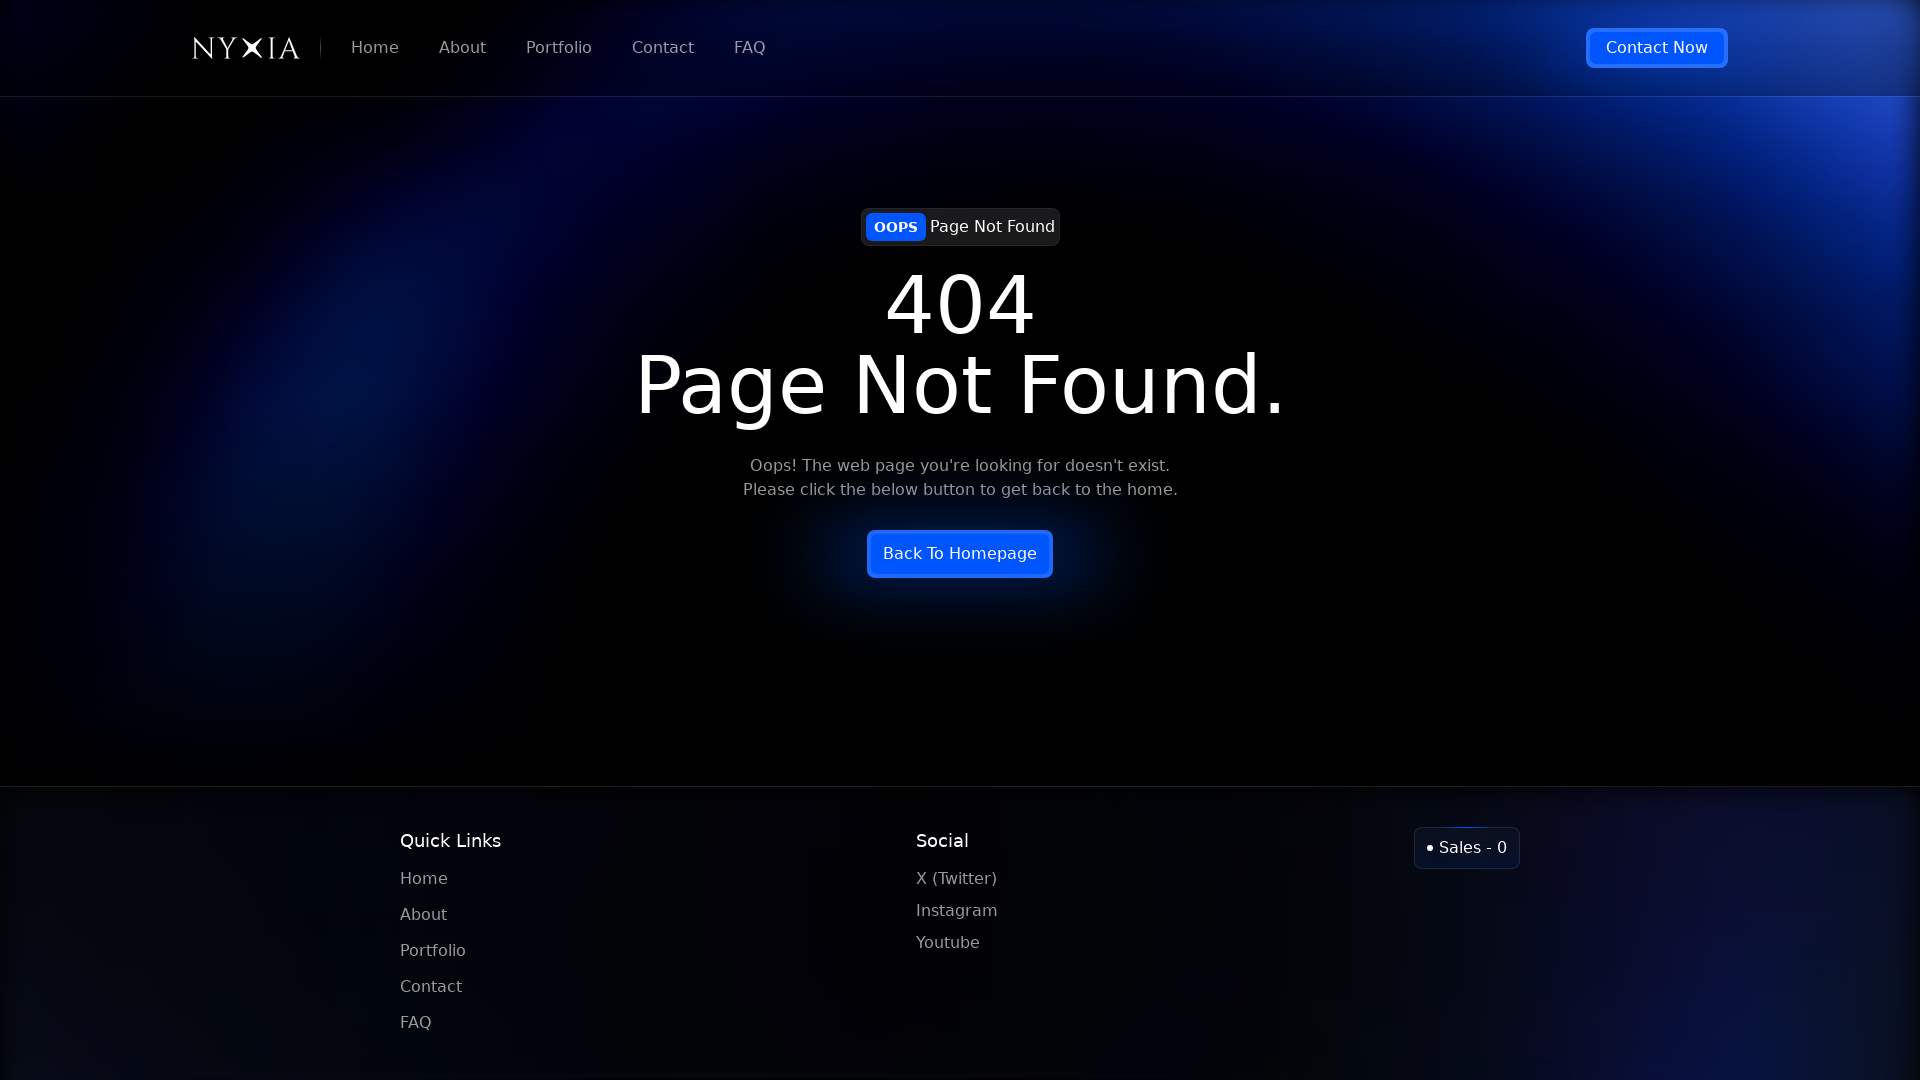

Navigated to /legal/terms-of-service page
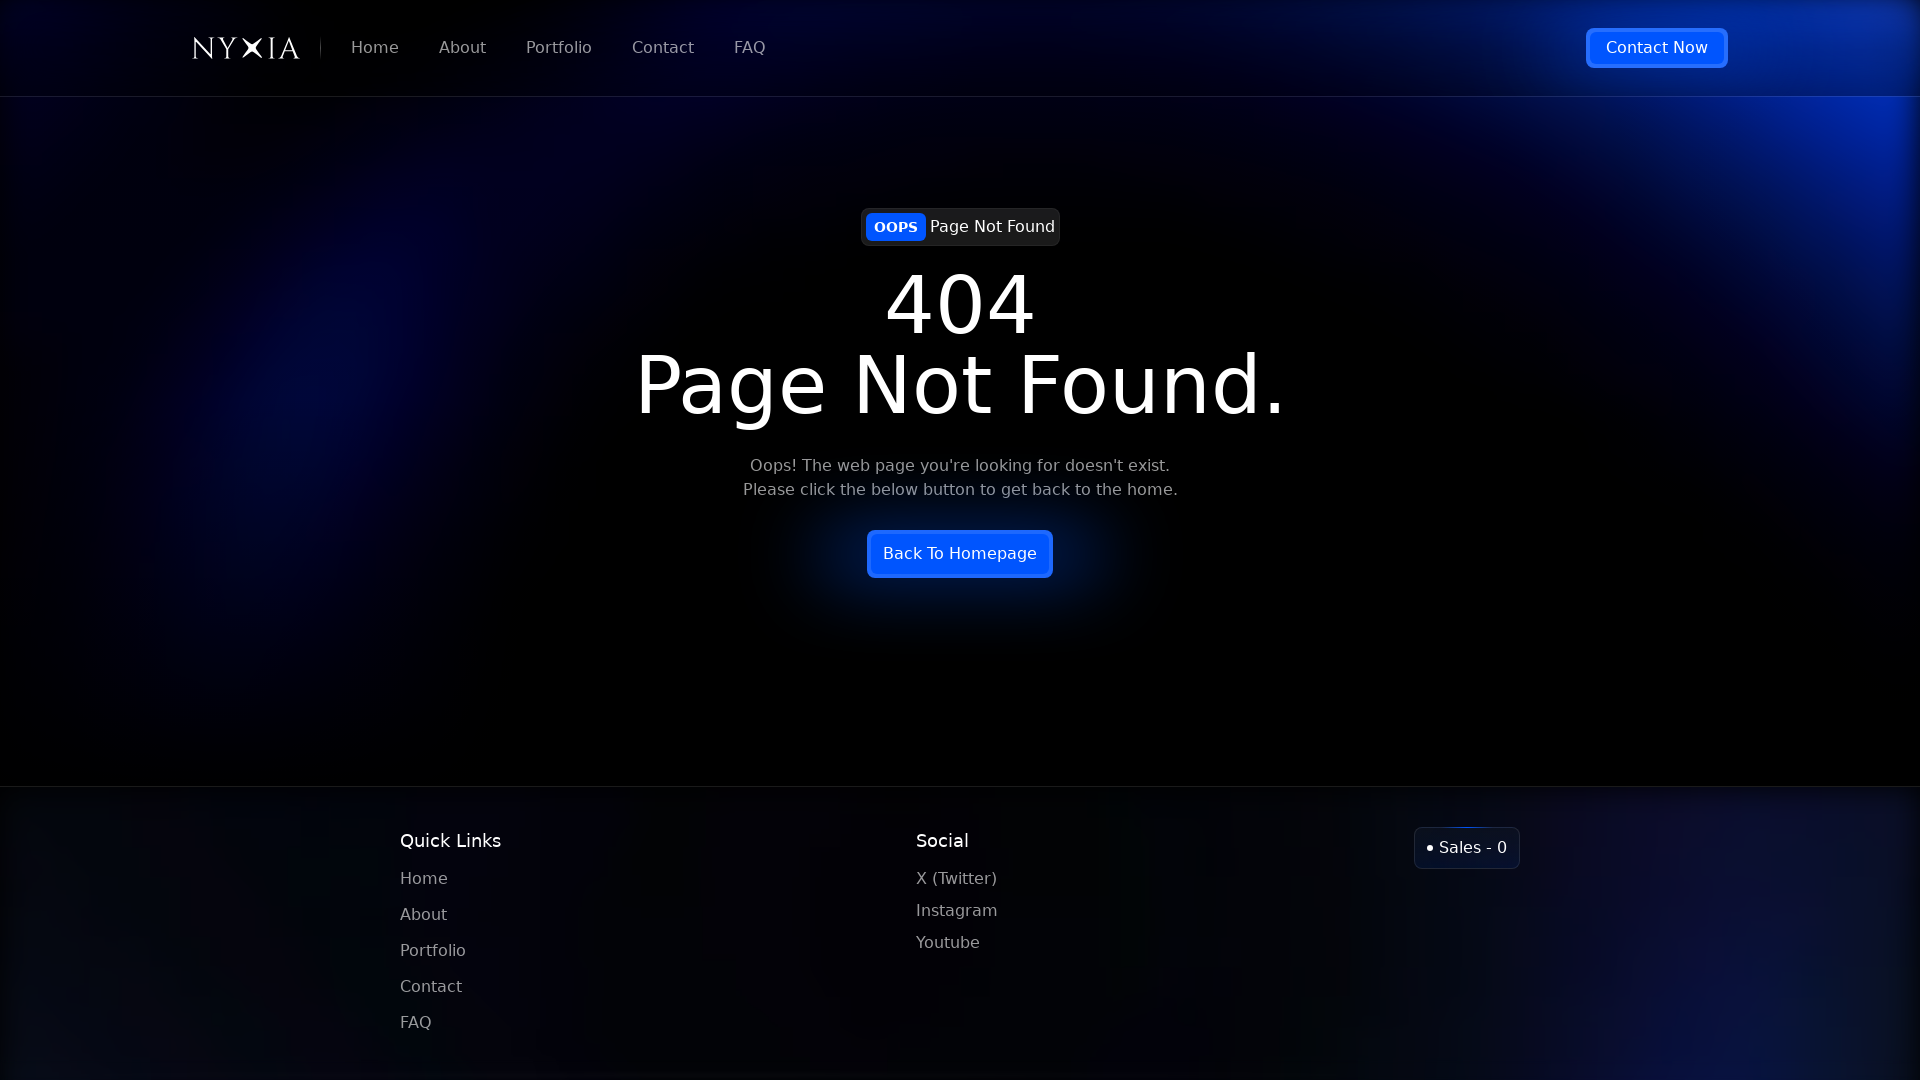

Terms of service page content loaded (domcontentloaded)
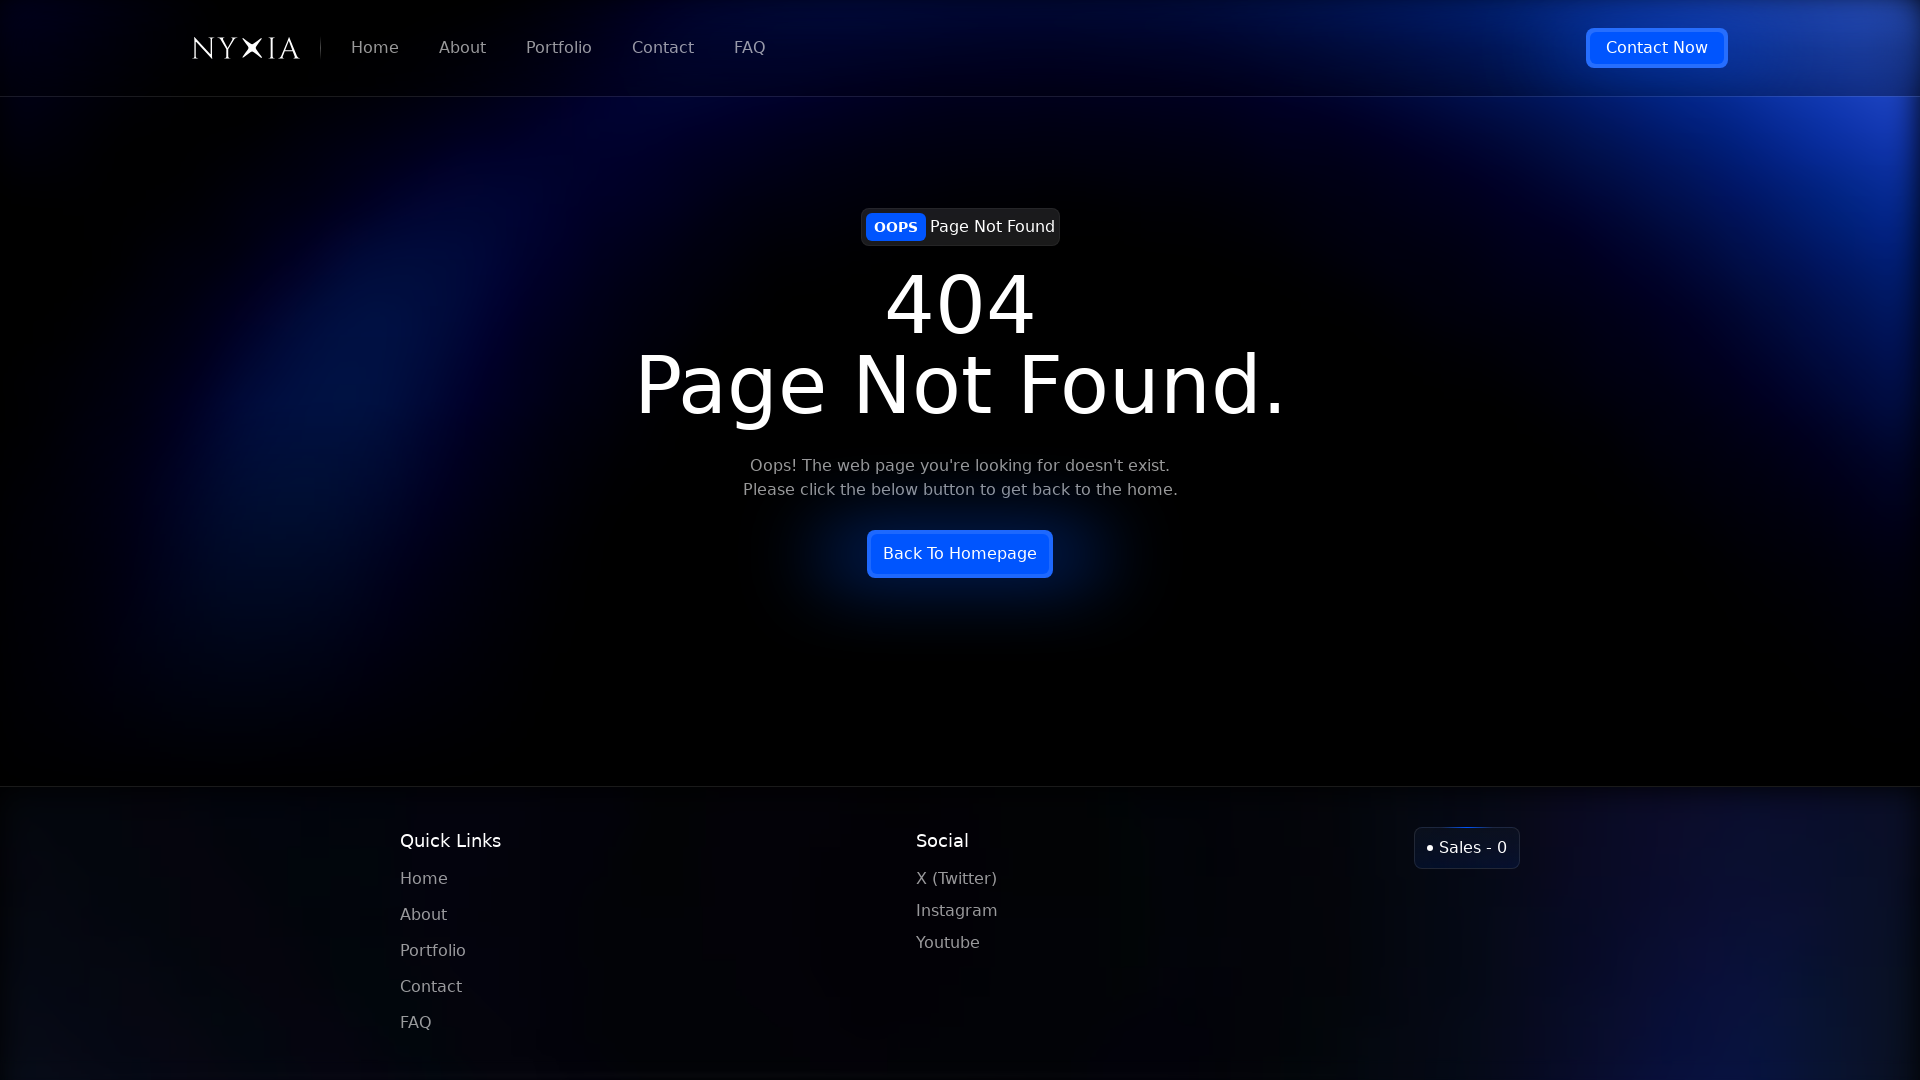

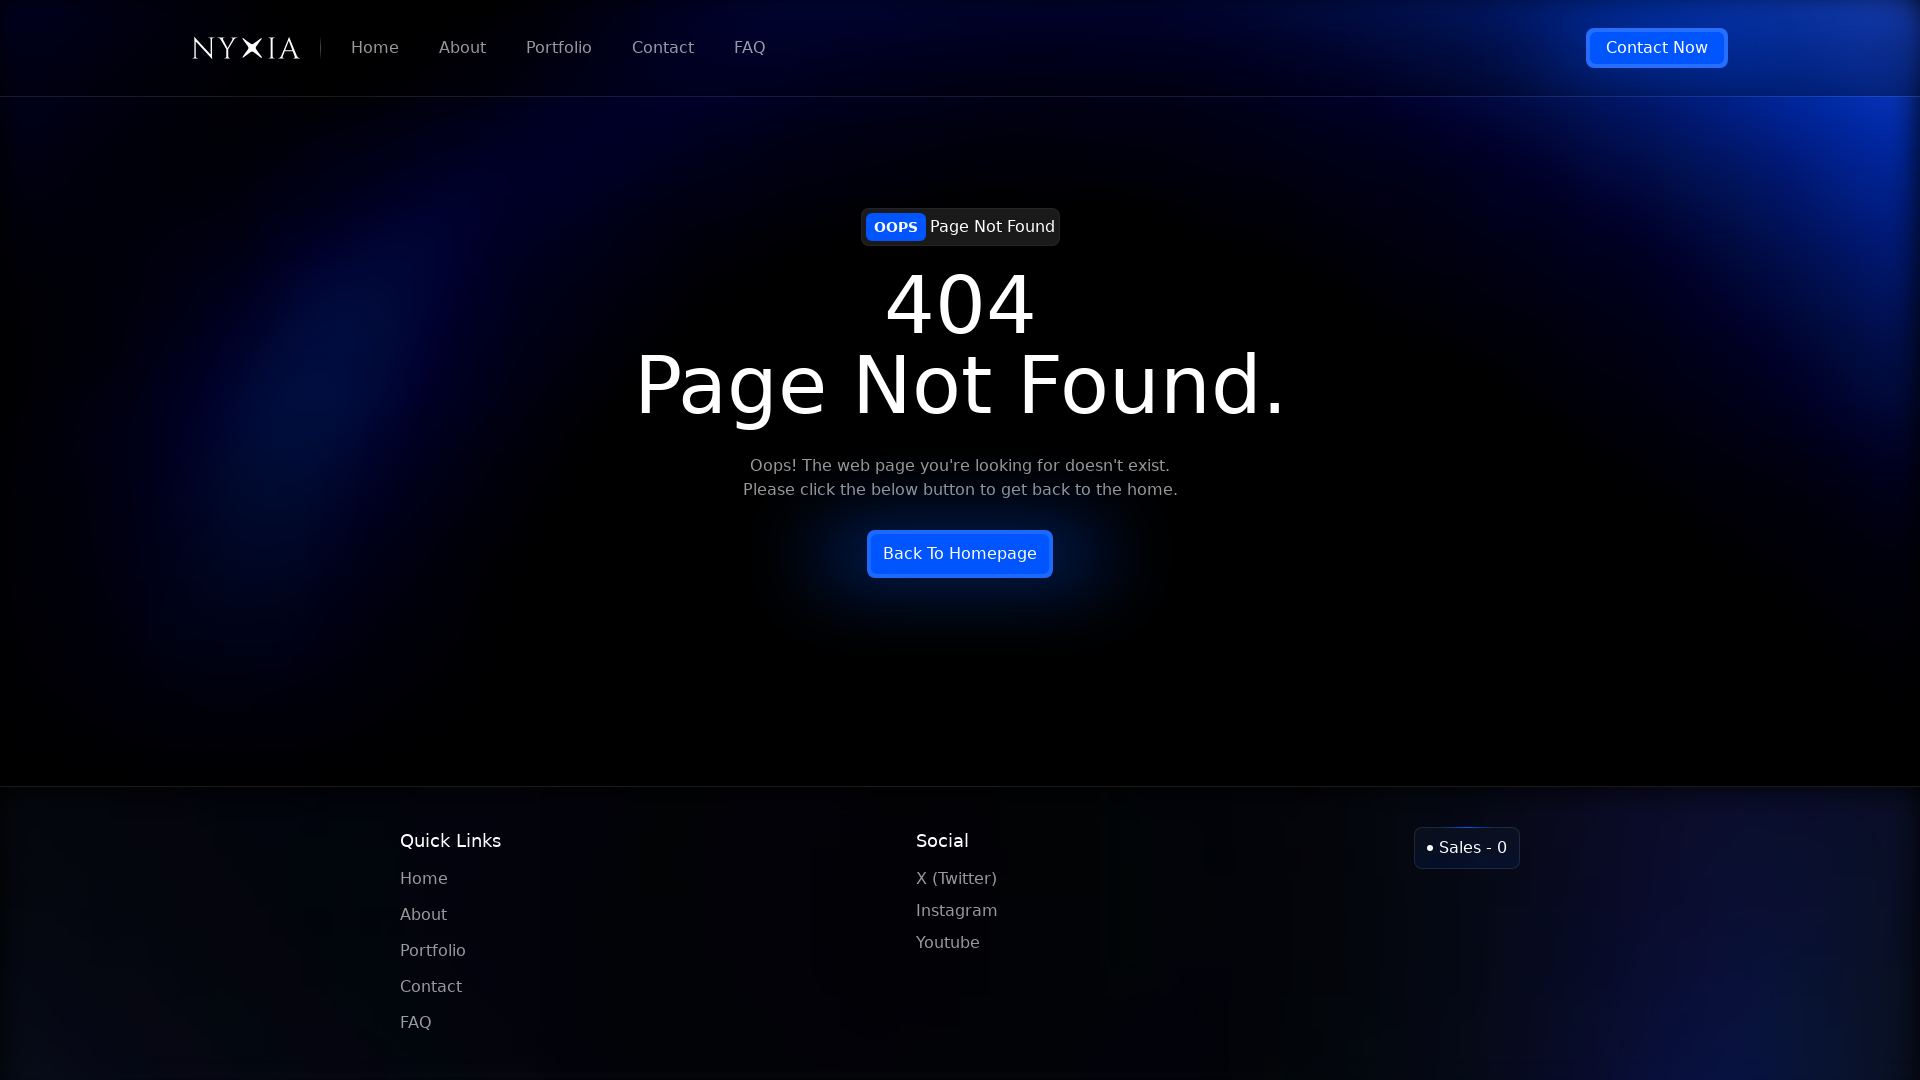